Tests zero state - clicks Add button and verifies one Delete button appears

Starting URL: https://the-internet.herokuapp.com/add_remove_elements/

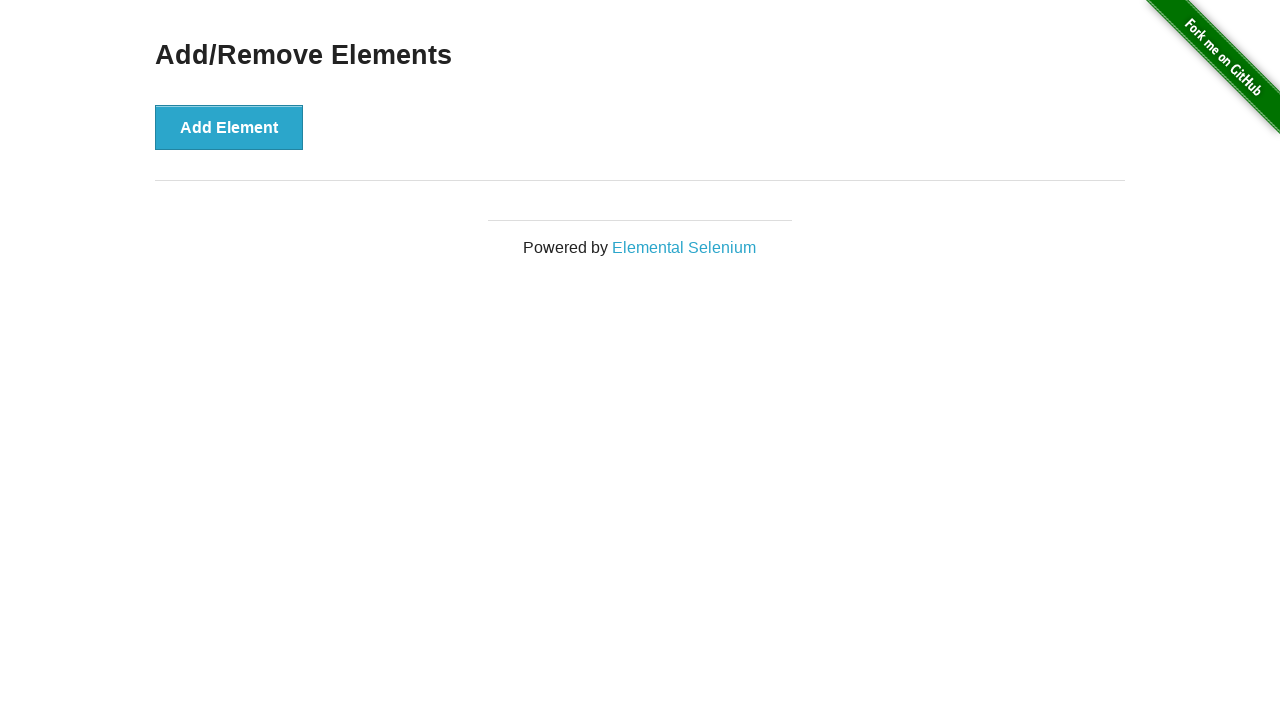

Located delete buttons element
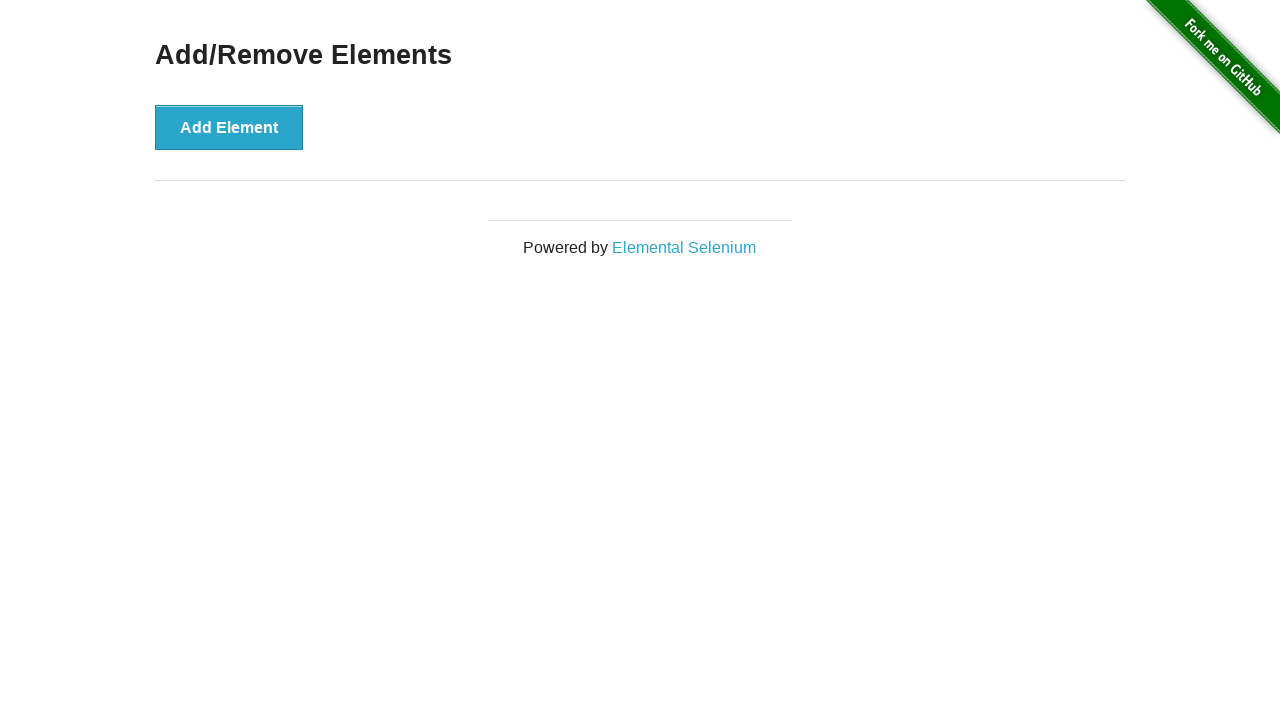

Verified no delete buttons exist in zero state
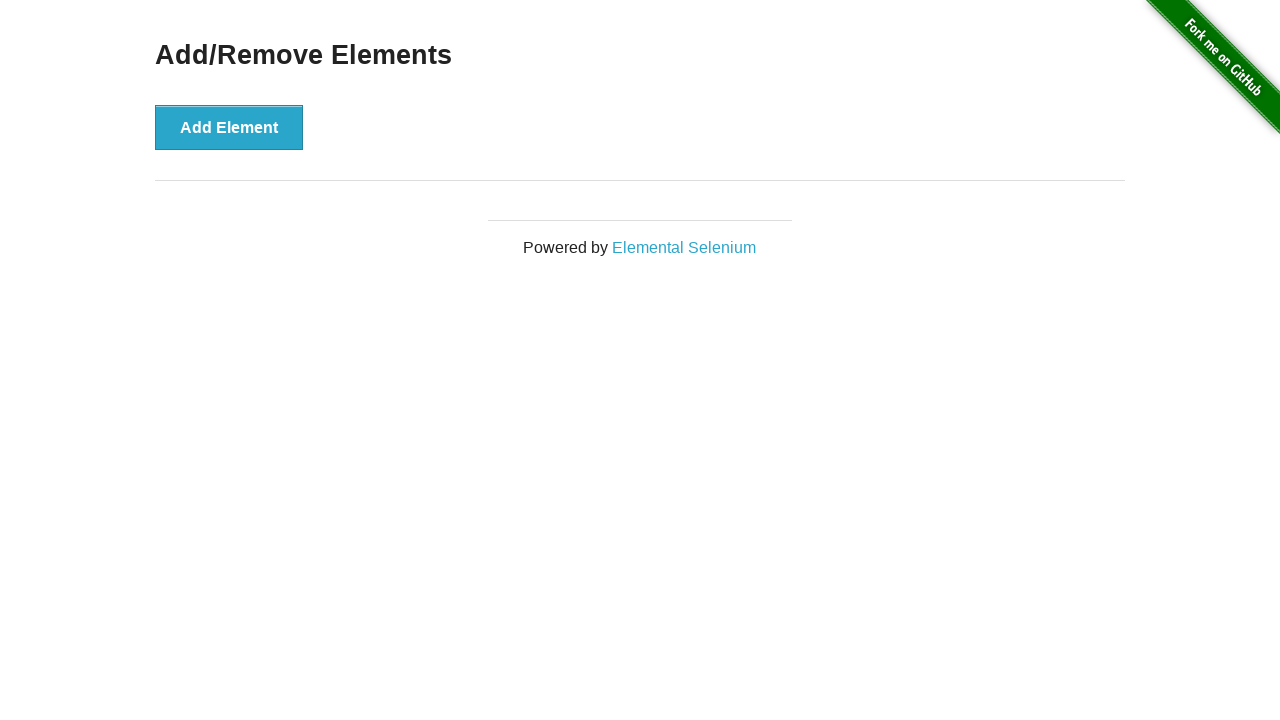

Clicked Add Element button at (229, 127) on button[onclick='addElement()']
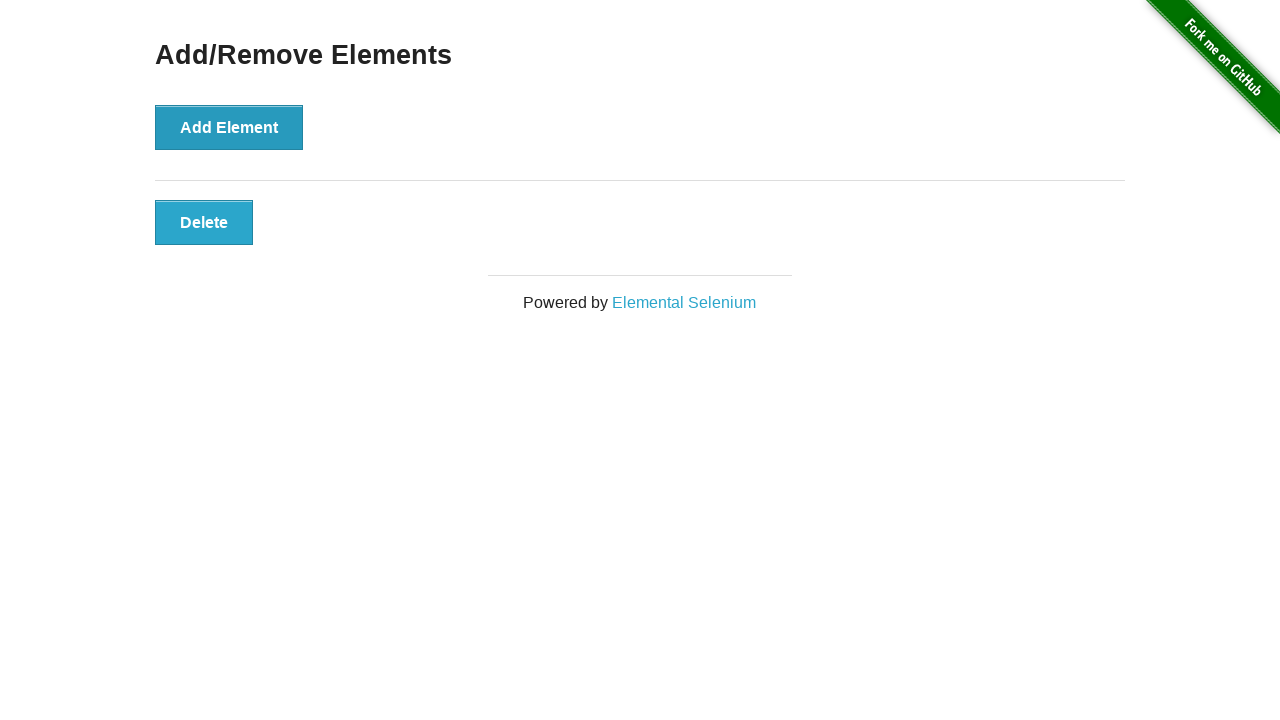

Waited for delete button to appear
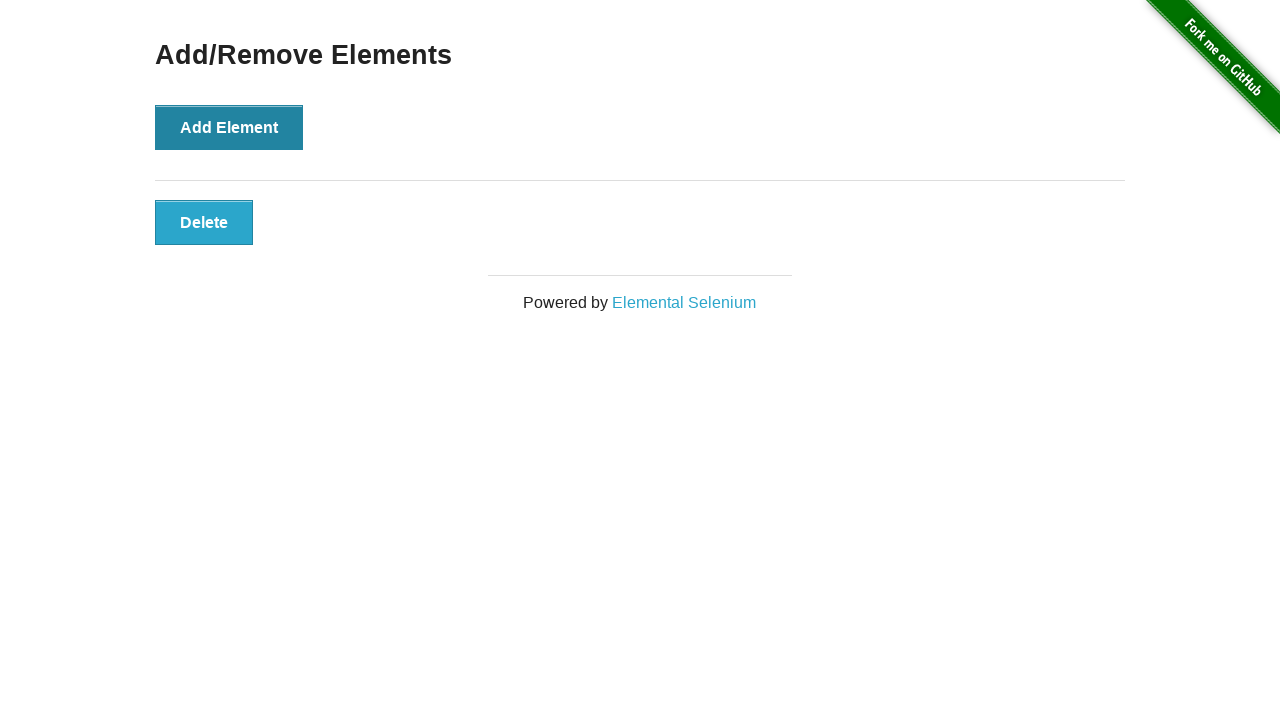

Verified exactly one delete button now exists
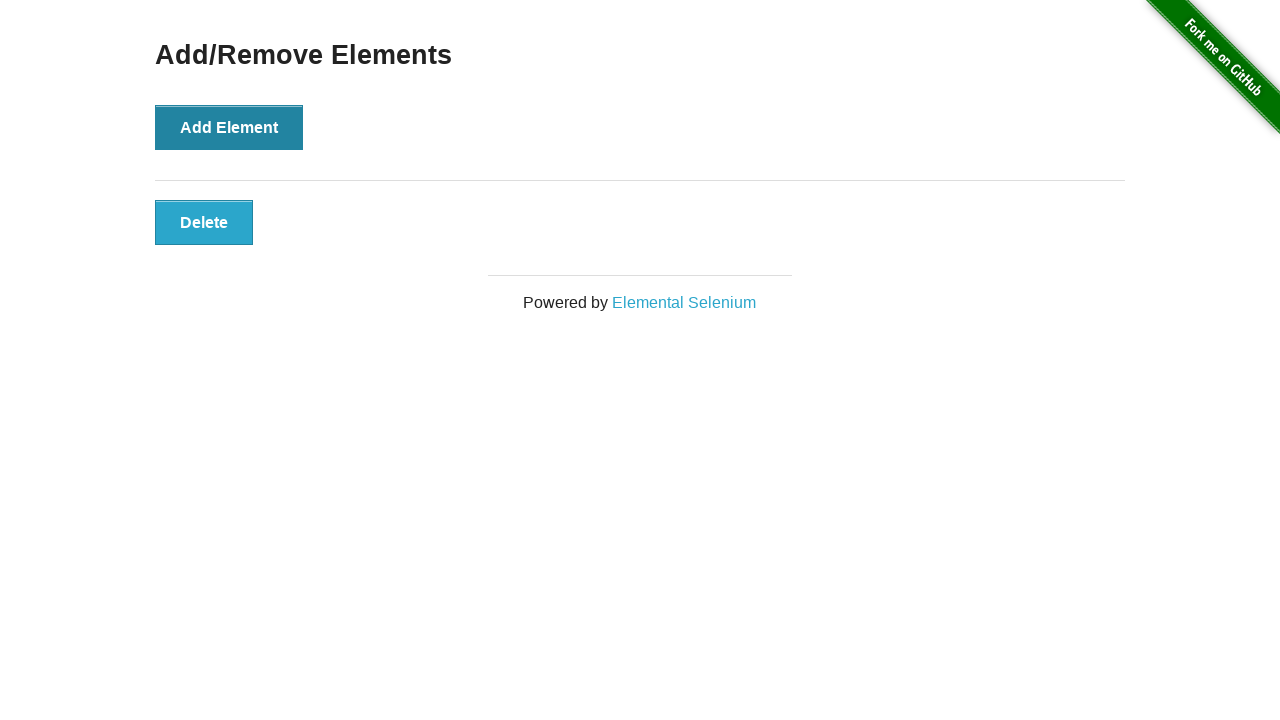

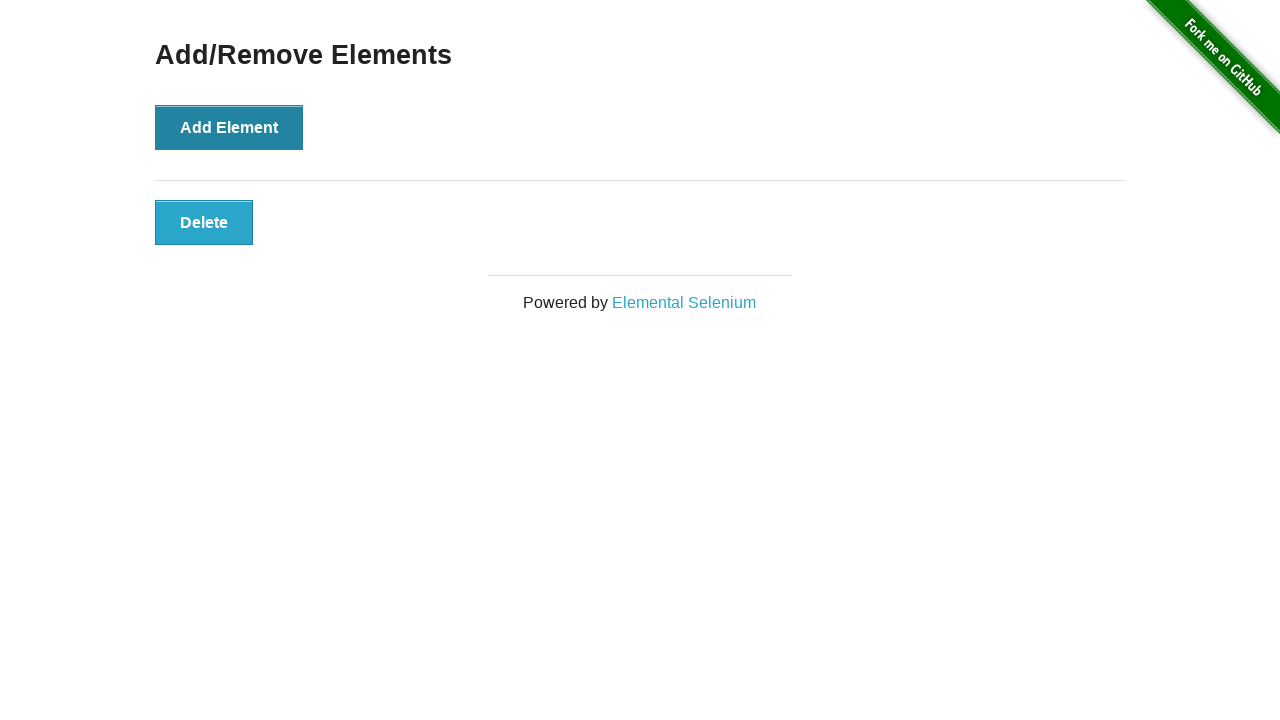